Tests the Kosovo Business Registry search functionality by entering a business ID number, clicking search, and selecting a result from the table.

Starting URL: https://arbk.rks-gov.net/TableSearch

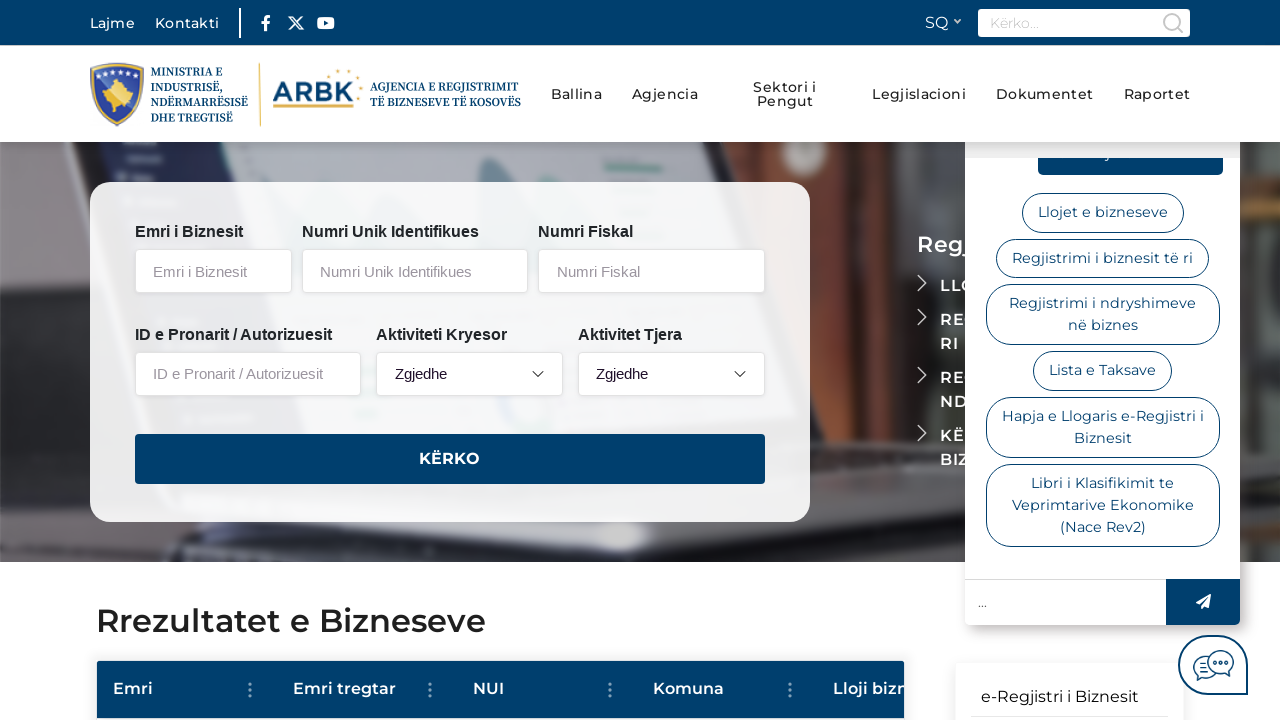

Waited for search input field to load
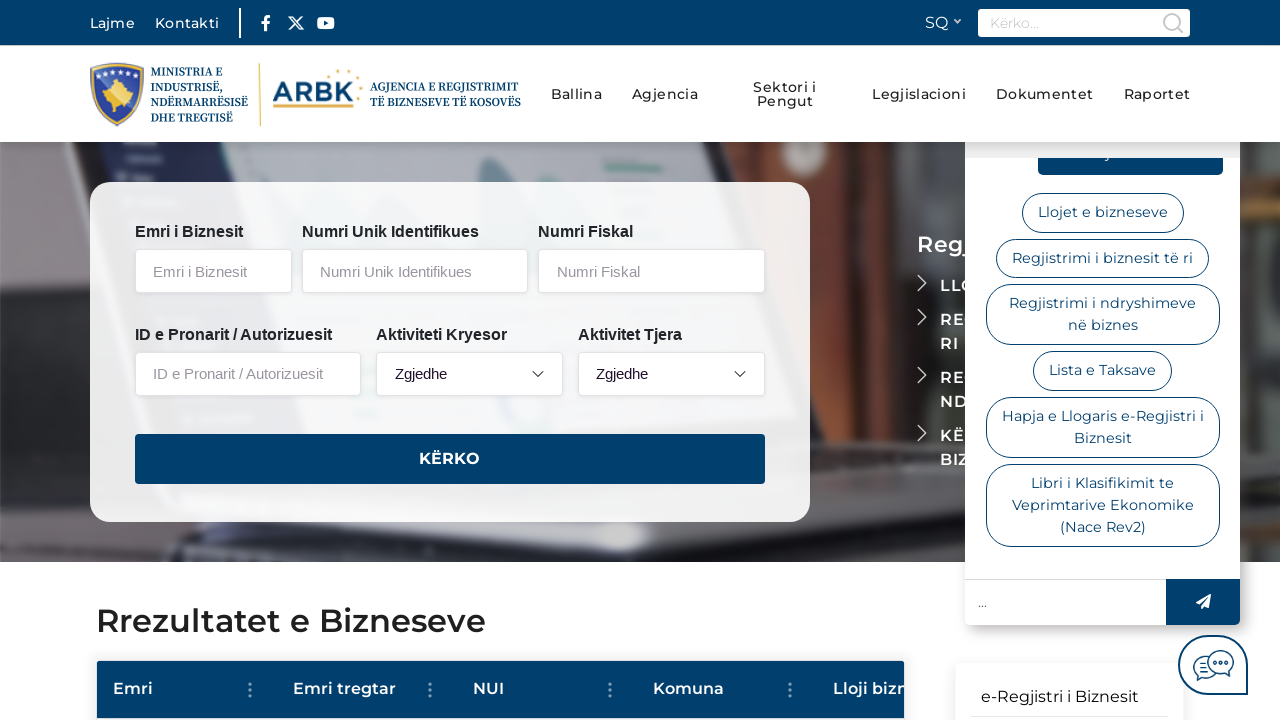

Located all search input fields
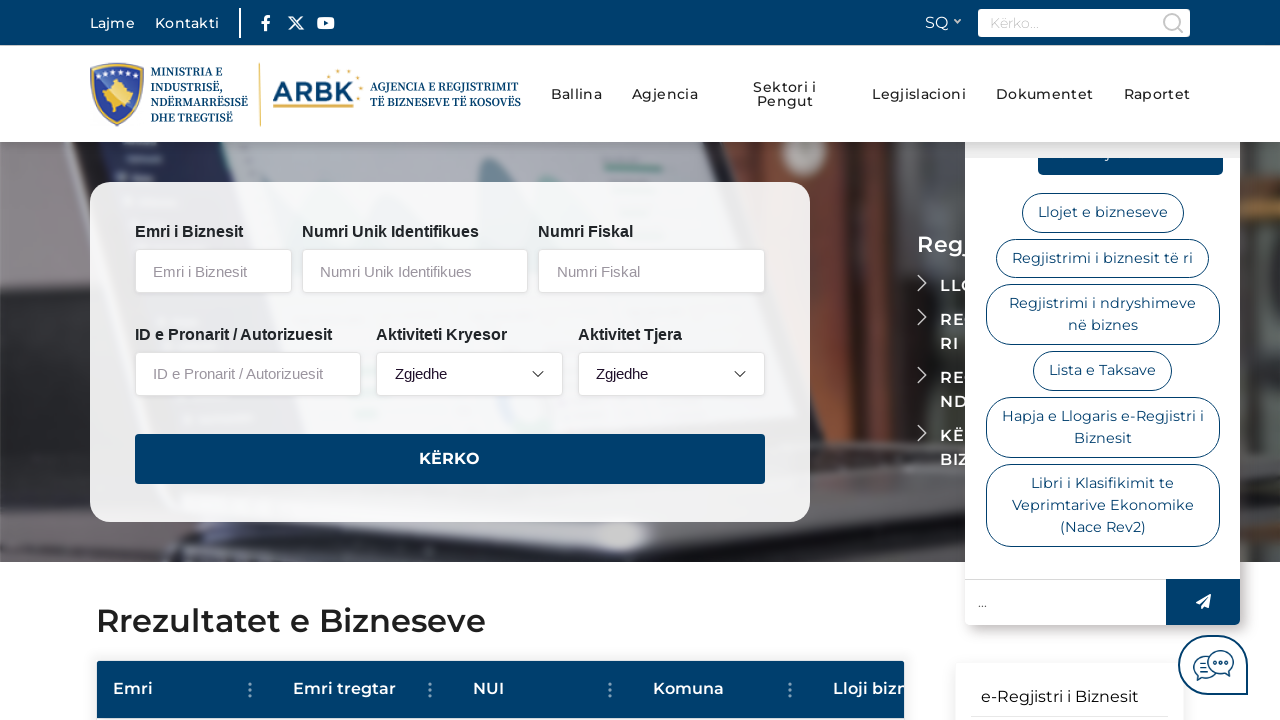

Entered business ID '810363292' in search field on .mantine-gszoqu >> nth=1
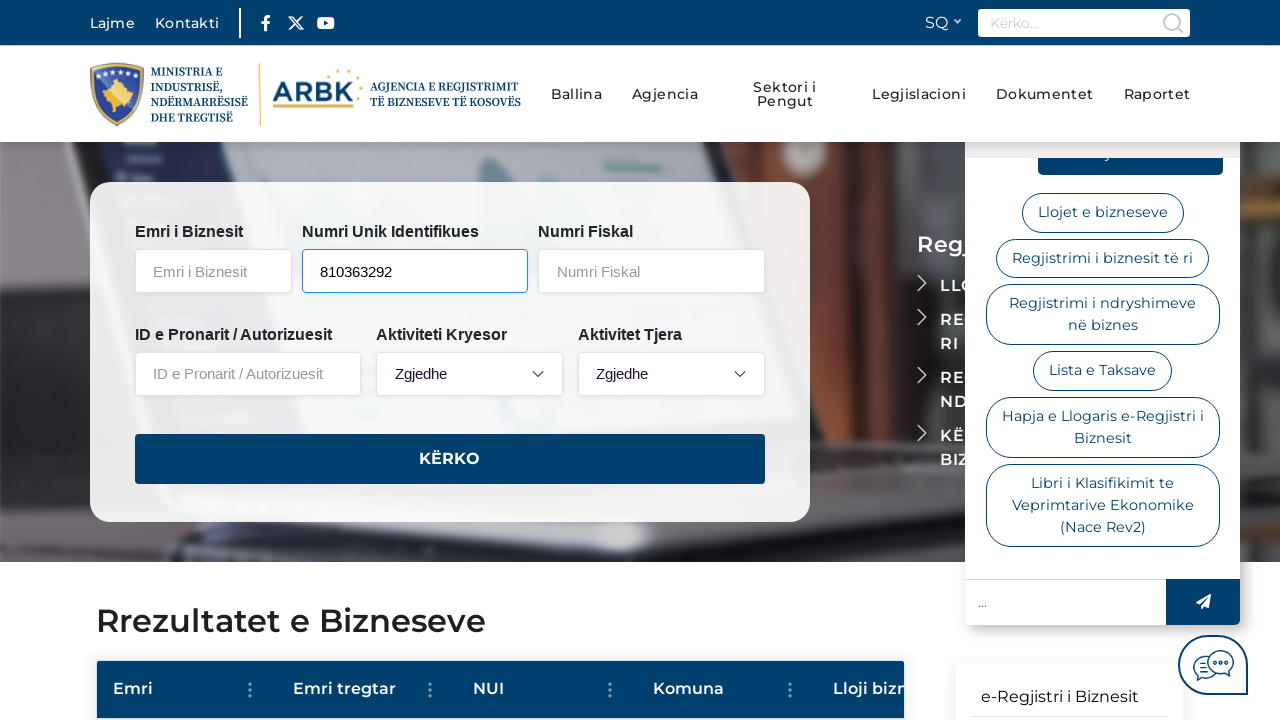

Clicked search button at (450, 459) on .mantine-UnstyledButton-root
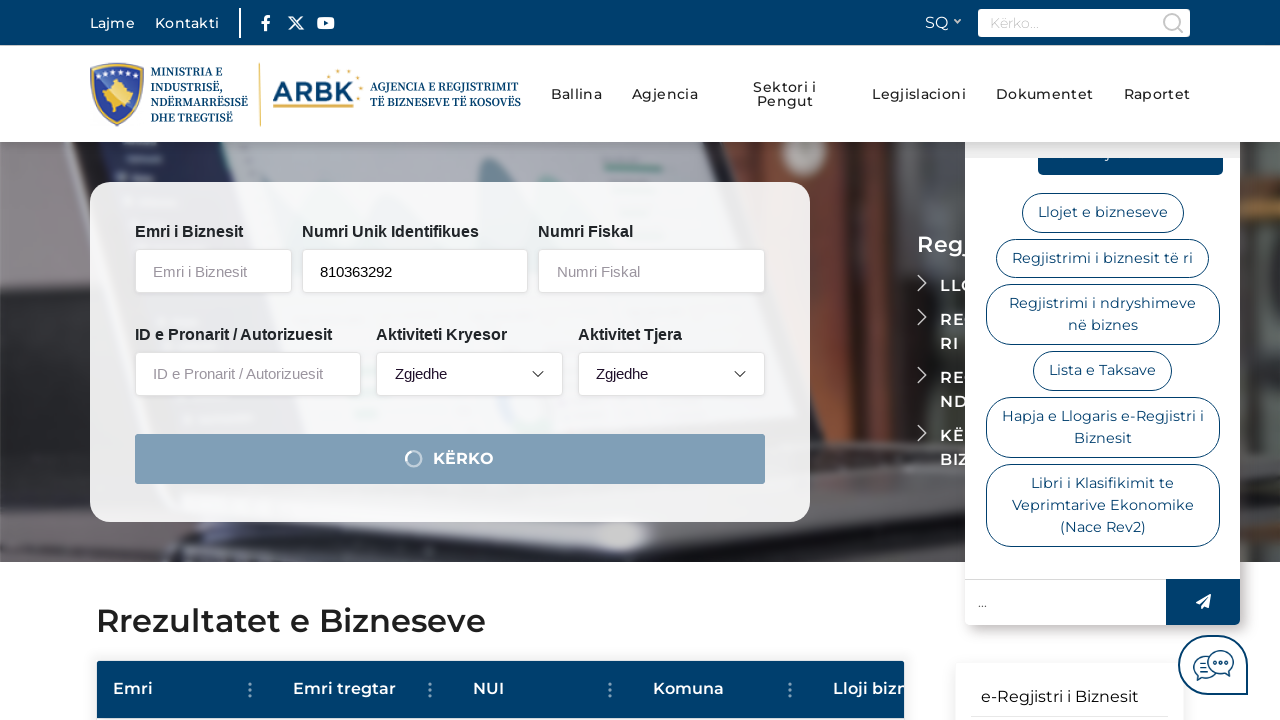

Waited for results table to load
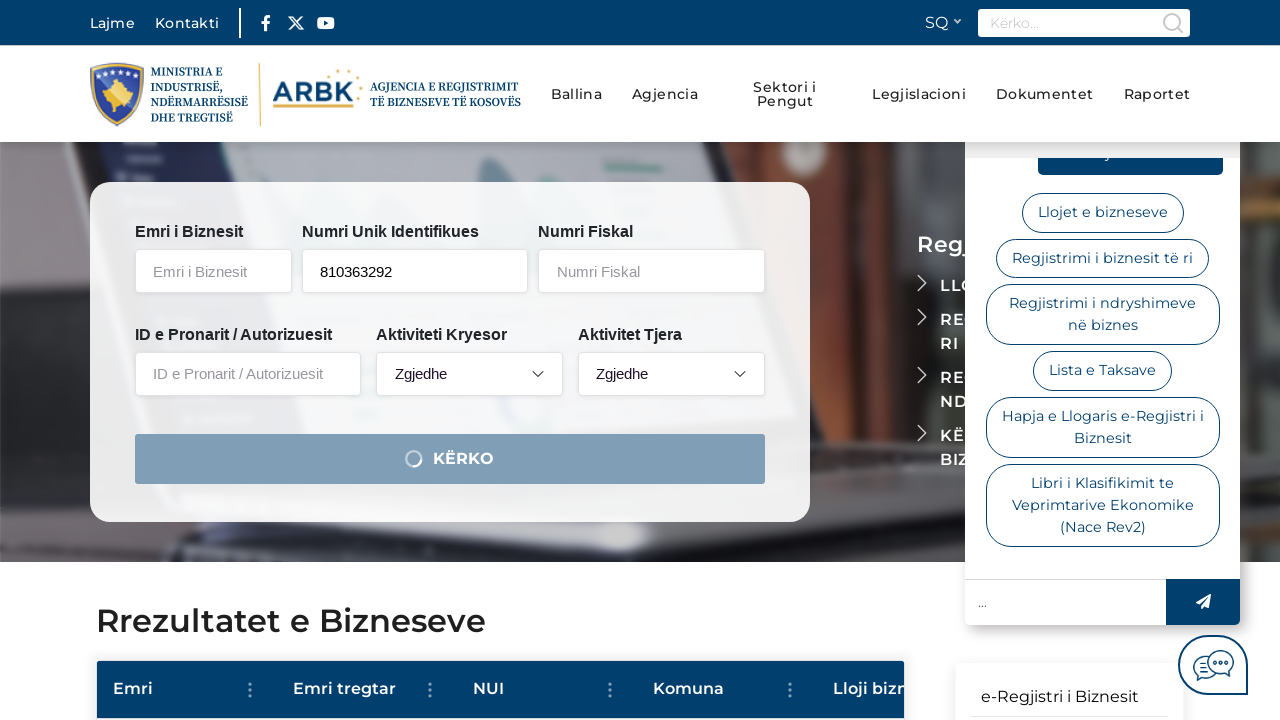

Clicked on first business result in table at (614, 661) on xpath=/html/body/div[1]/div[3]/div/div[2]/div/div/div[1]/div/div[2]/div/div/tabl
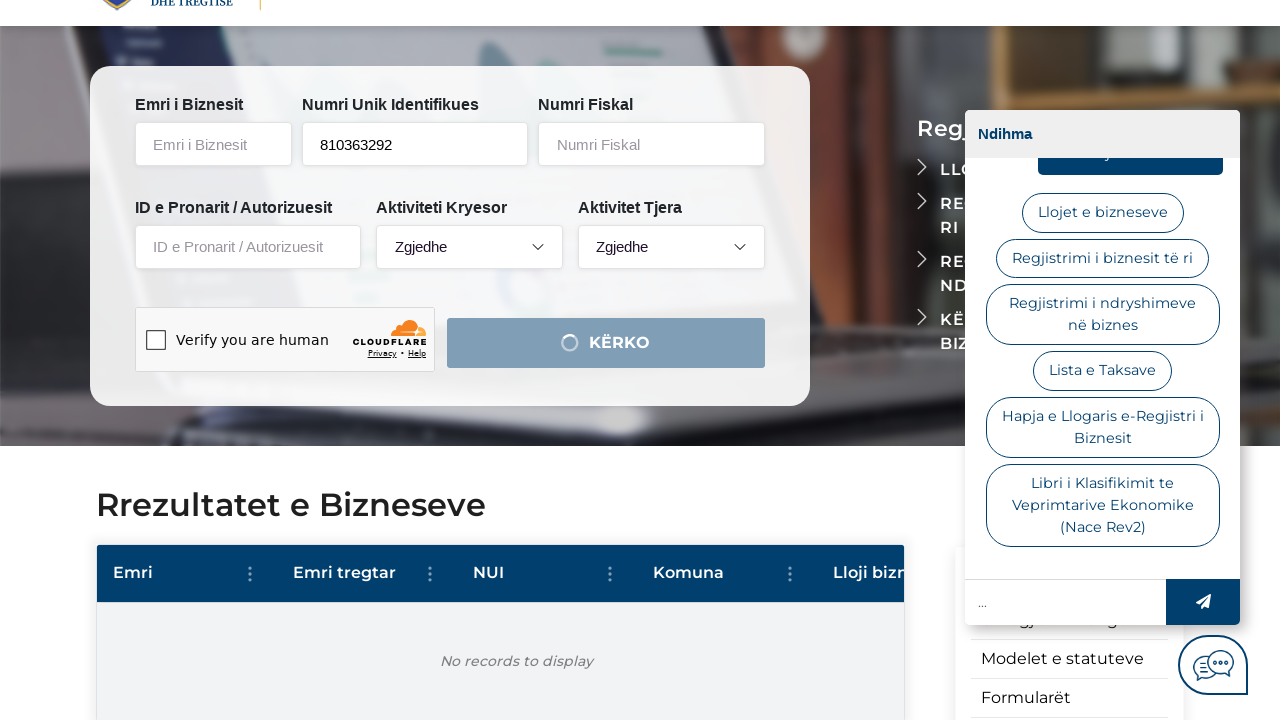

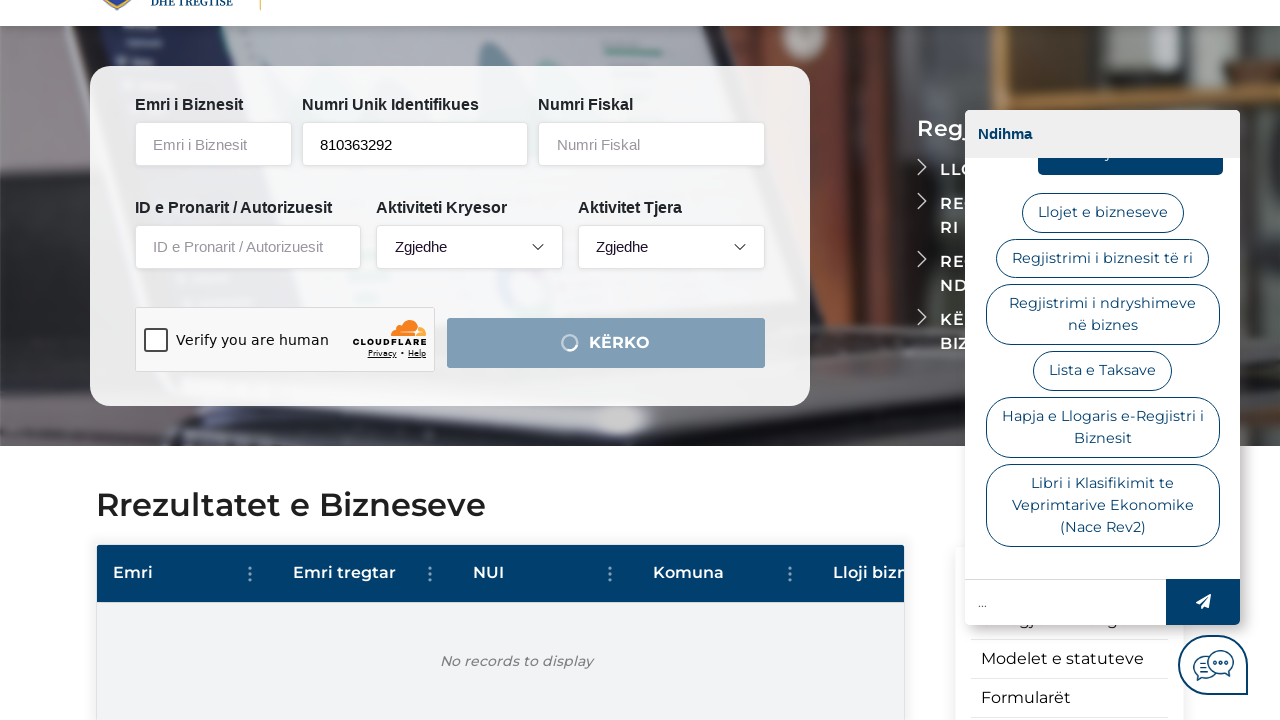